Solves a mathematical challenge by reading a value from the page, calculating the result using a logarithmic formula, filling in the answer, selecting checkboxes, and submitting the form

Starting URL: https://suninjuly.github.io/math.html

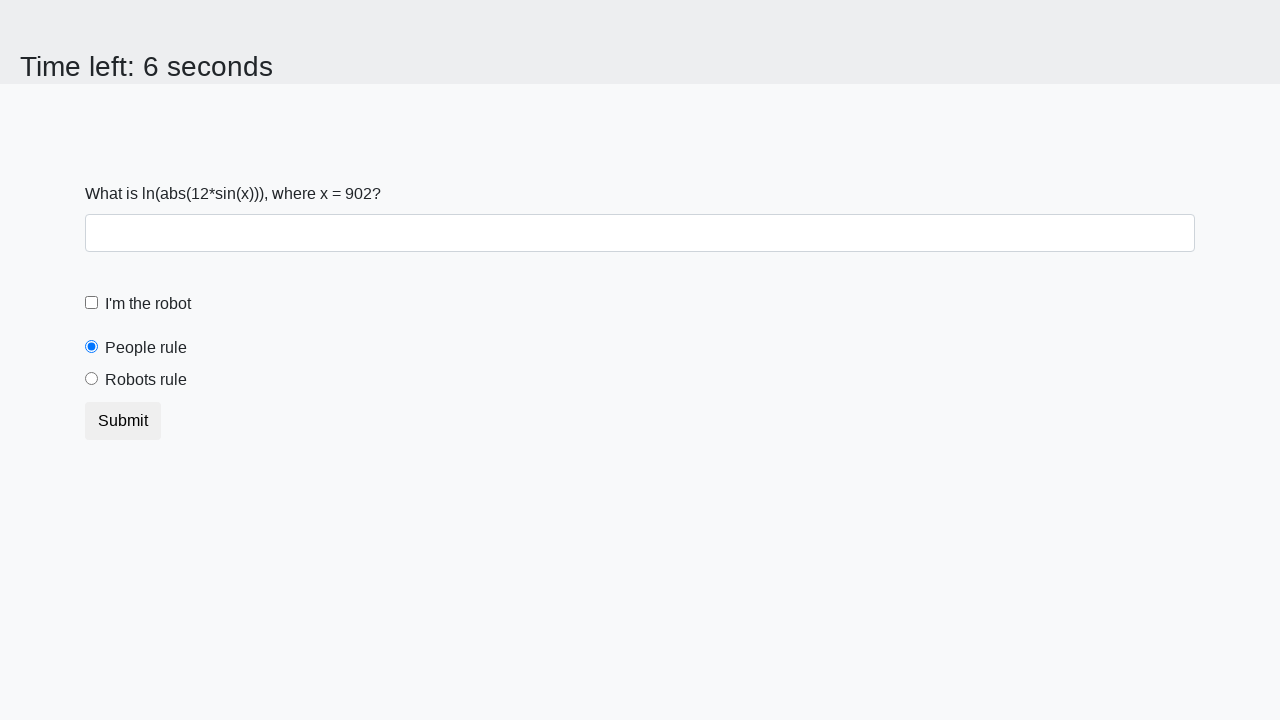

Located the input value element
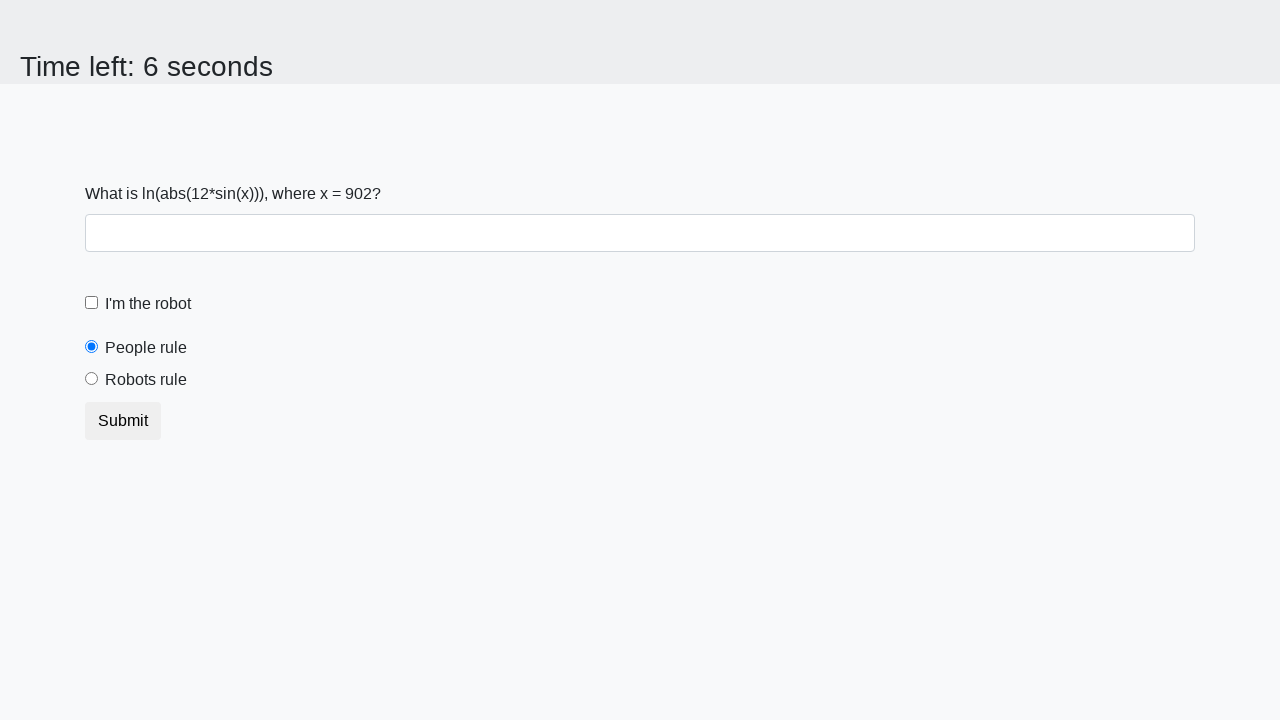

Extracted the mathematical value from the page
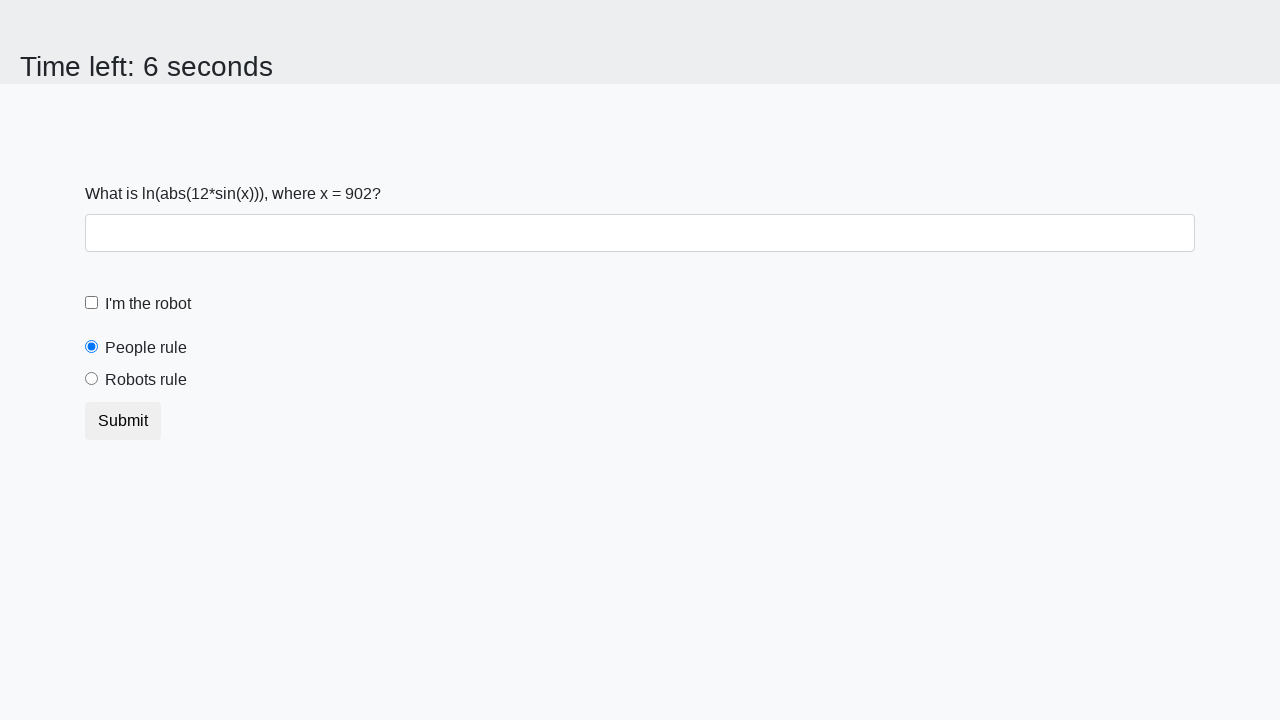

Calculated the result using logarithmic formula
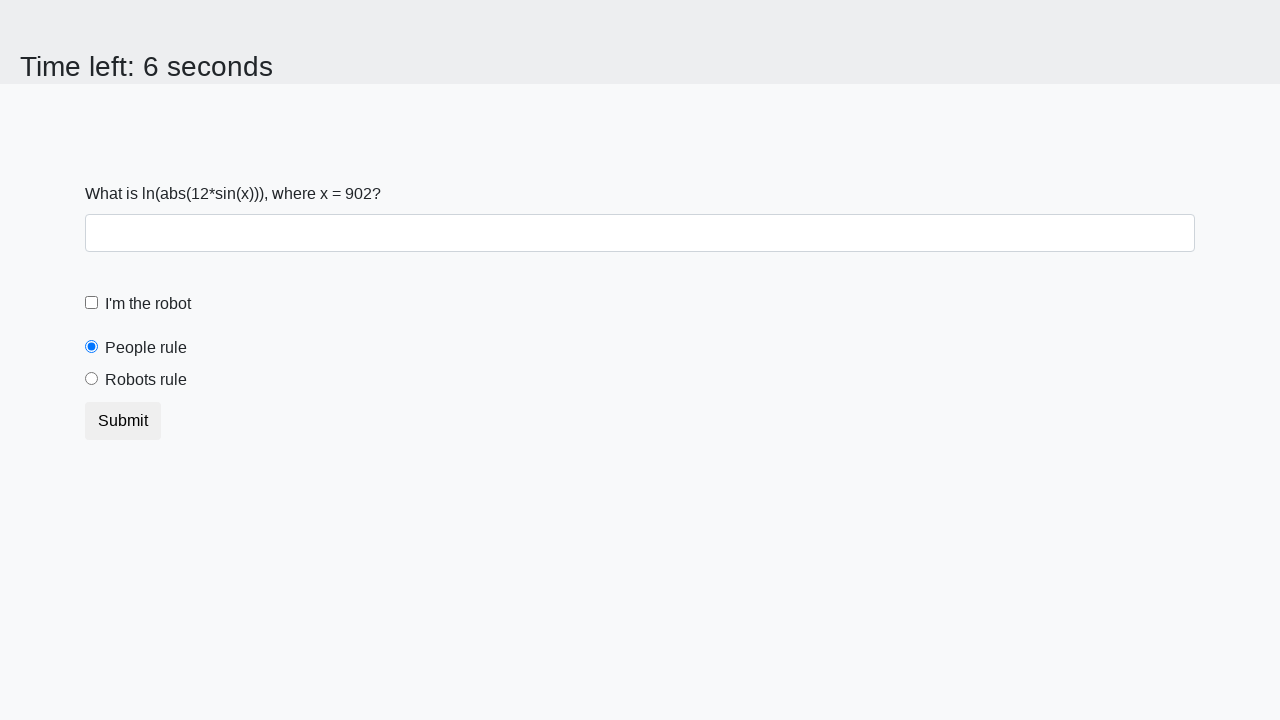

Filled in the calculated answer on #answer
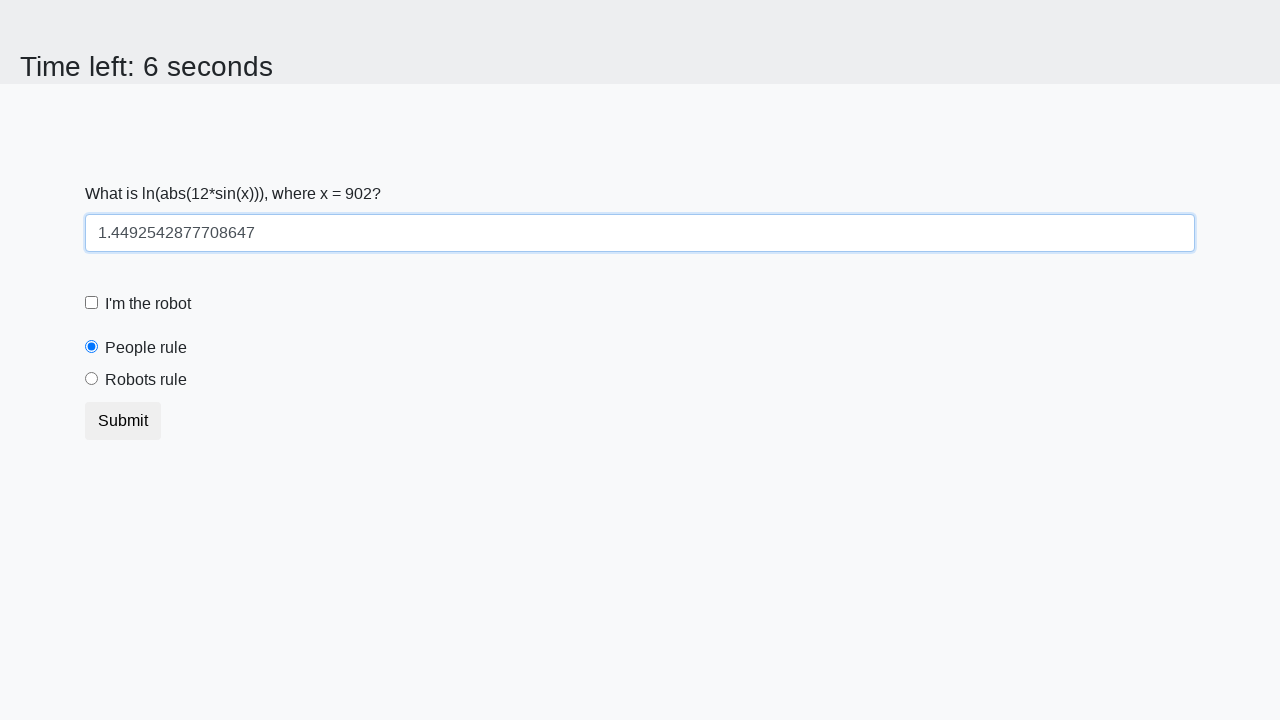

Clicked the robot checkbox at (148, 304) on [for='robotCheckbox']
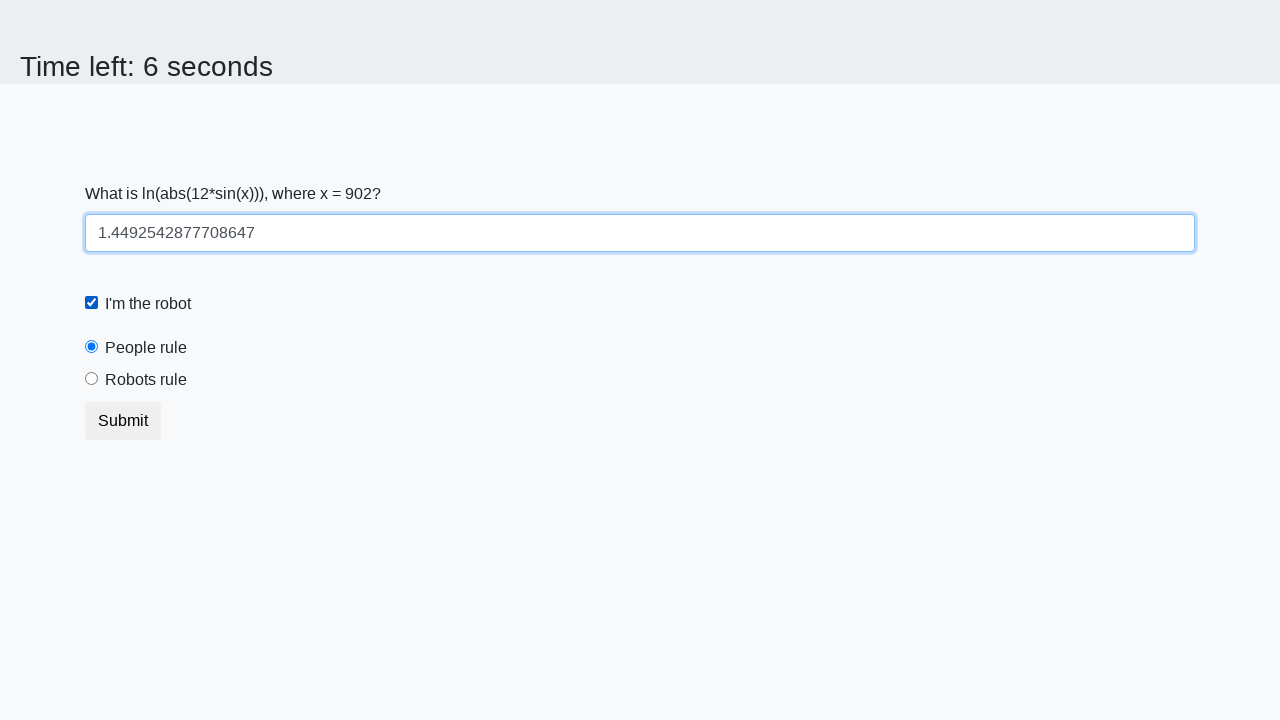

Selected the robots rule radio button at (146, 380) on [for='robotsRule']
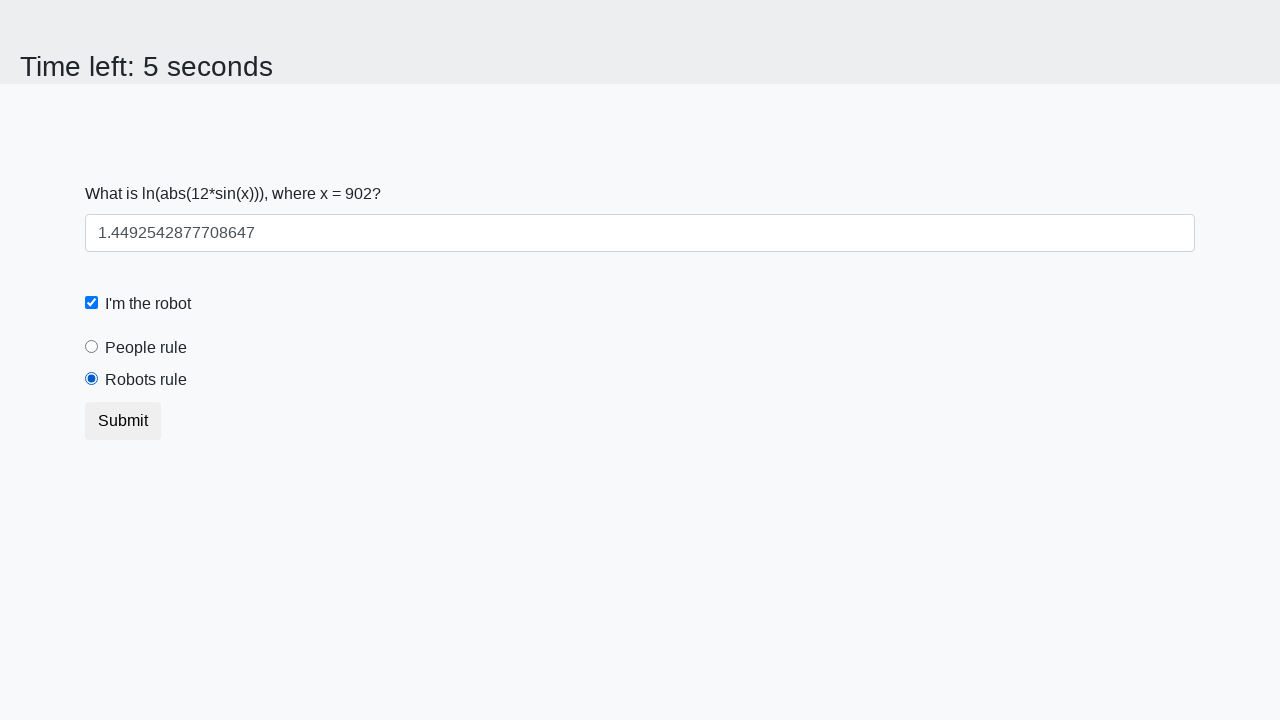

Submitted the form at (123, 421) on button[type='submit']
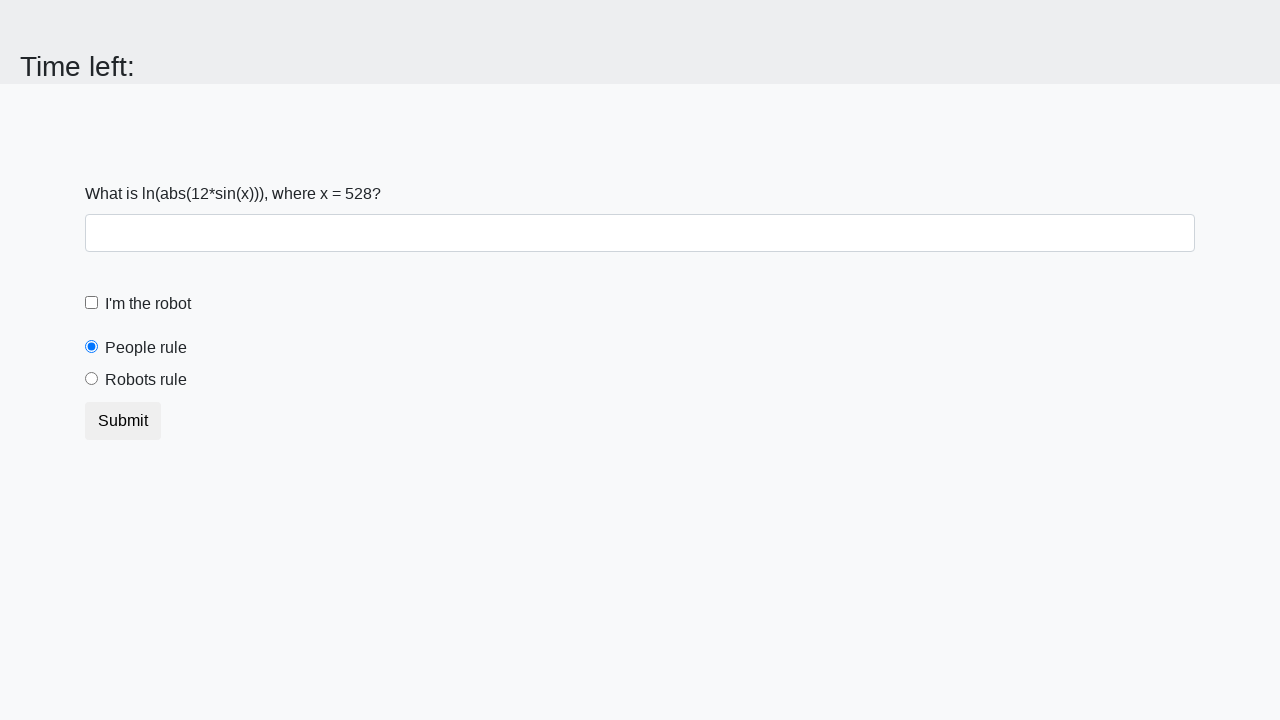

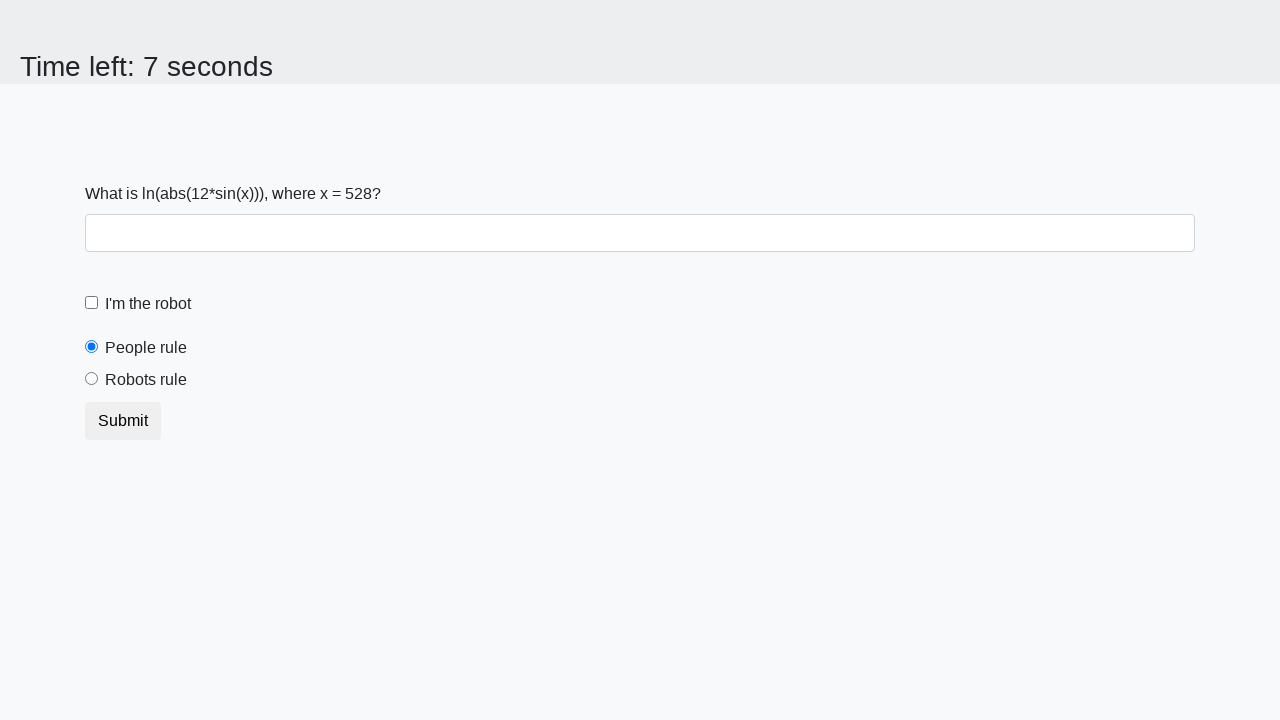